Tests a React datepicker with dropdown selection by clicking input, selecting April month, 2029 year, and day 20.

Starting URL: https://demoapps.qspiders.com/ui/datePick/datedropdown?sublist=1

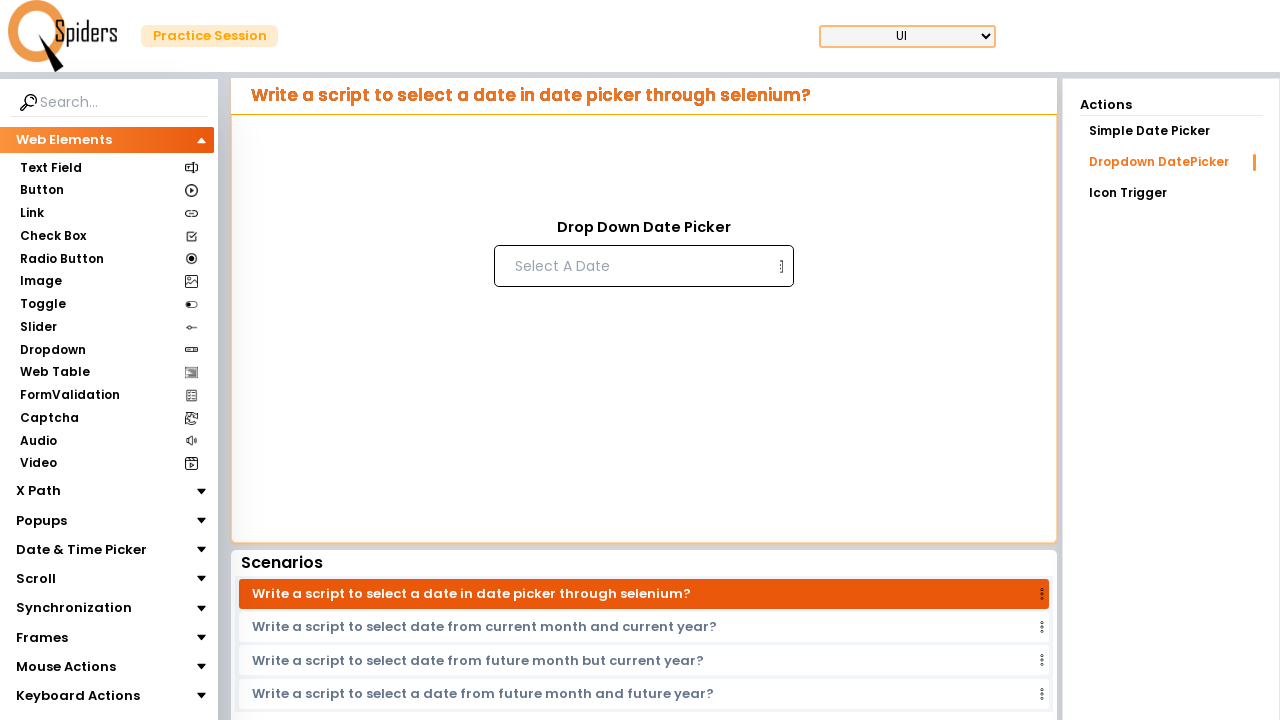

Clicked on date input field to open datepicker at (642, 266) on input[placeholder='Select A Date']
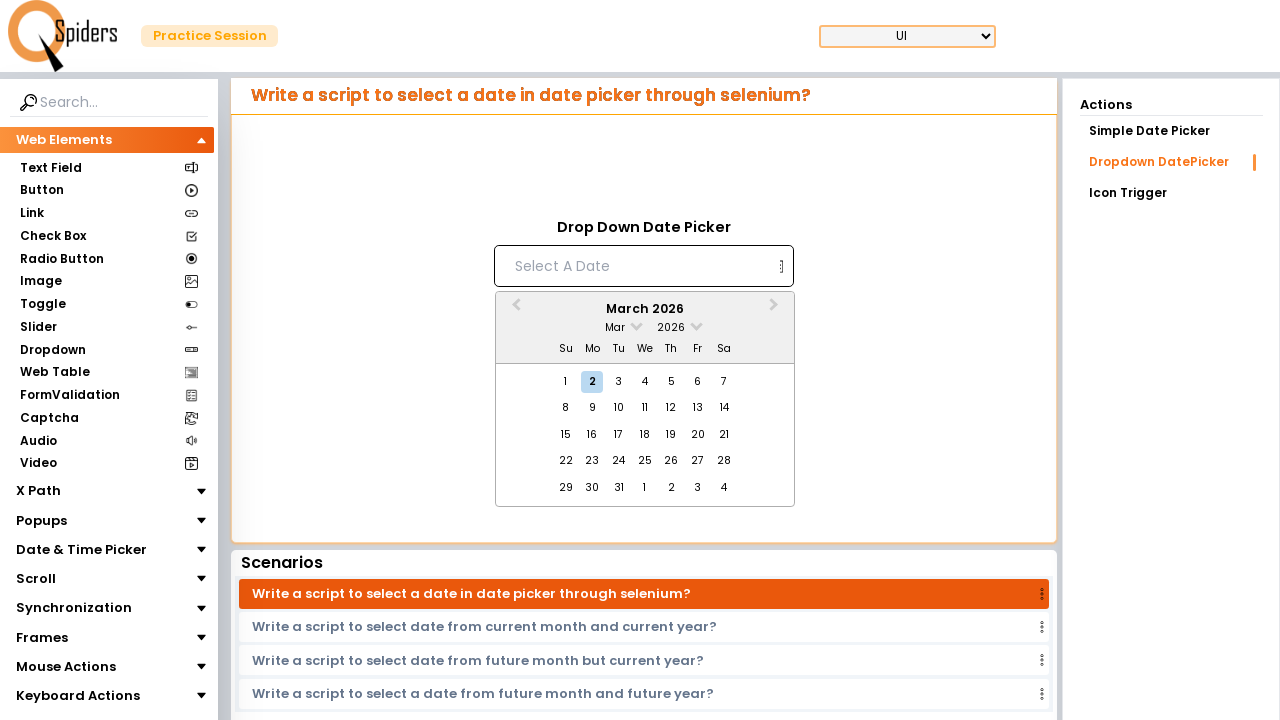

Clicked month dropdown arrow to expand month selector at (636, 324) on span.react-datepicker__month-read-view--down-arrow
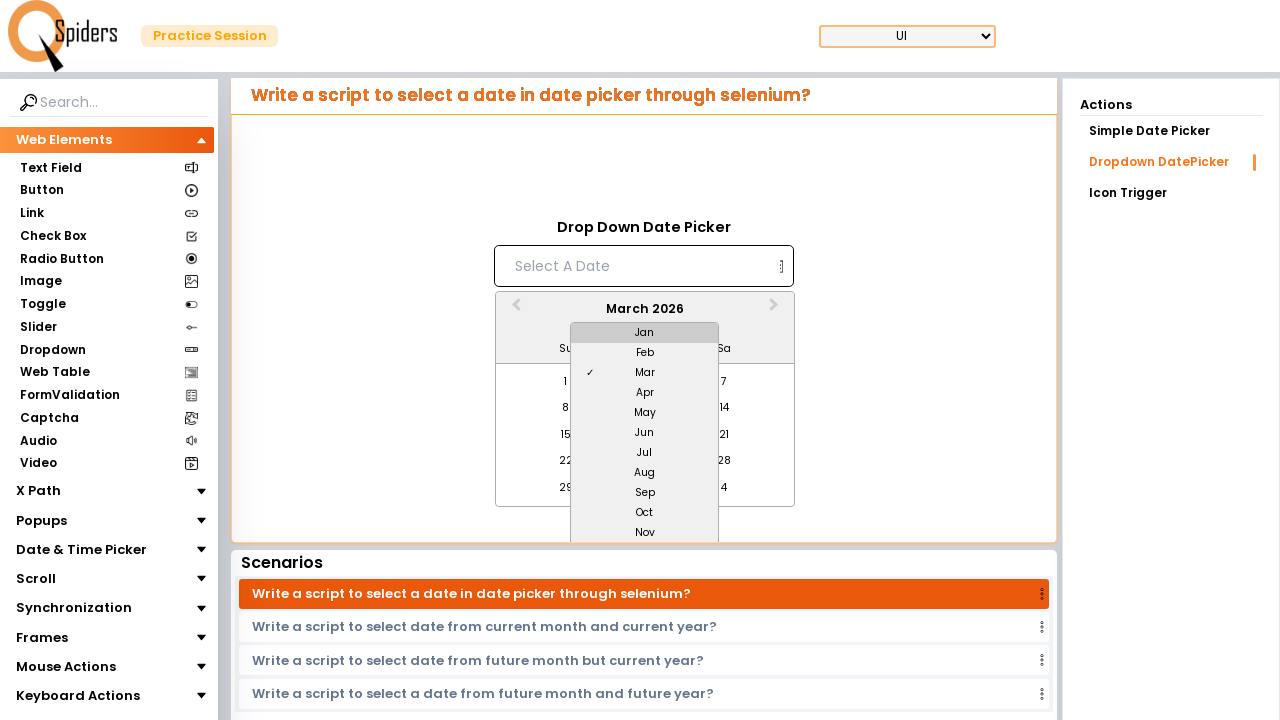

Selected April from month dropdown at (645, 393) on div:text('Apr')
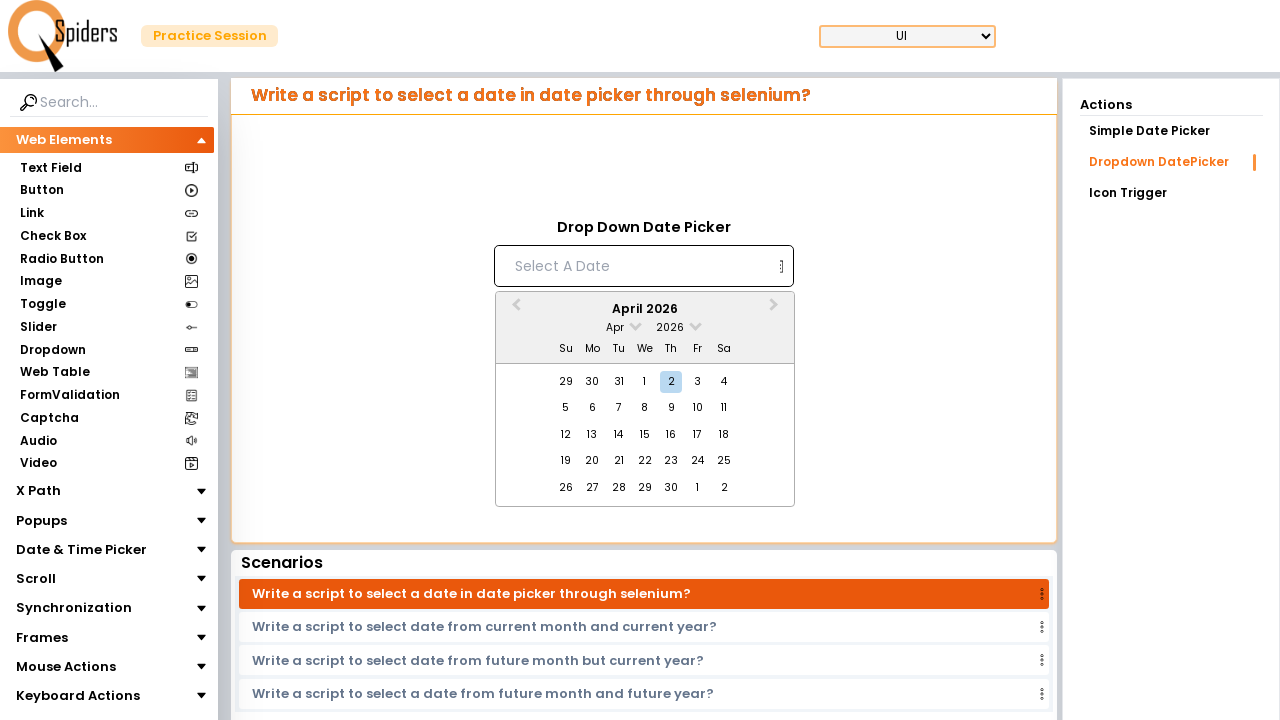

Clicked year dropdown arrow to expand year selector at (695, 324) on span.react-datepicker__year-read-view--down-arrow
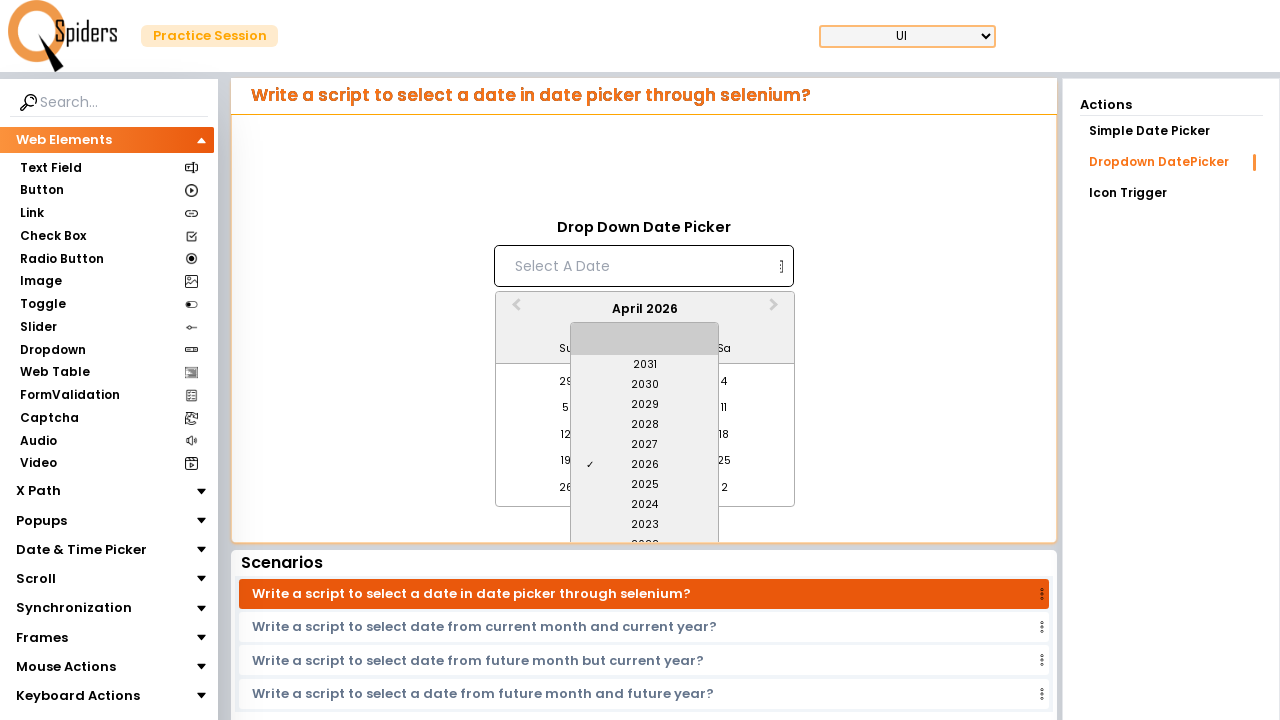

Selected 2029 from year dropdown at (645, 405) on div:text('2029')
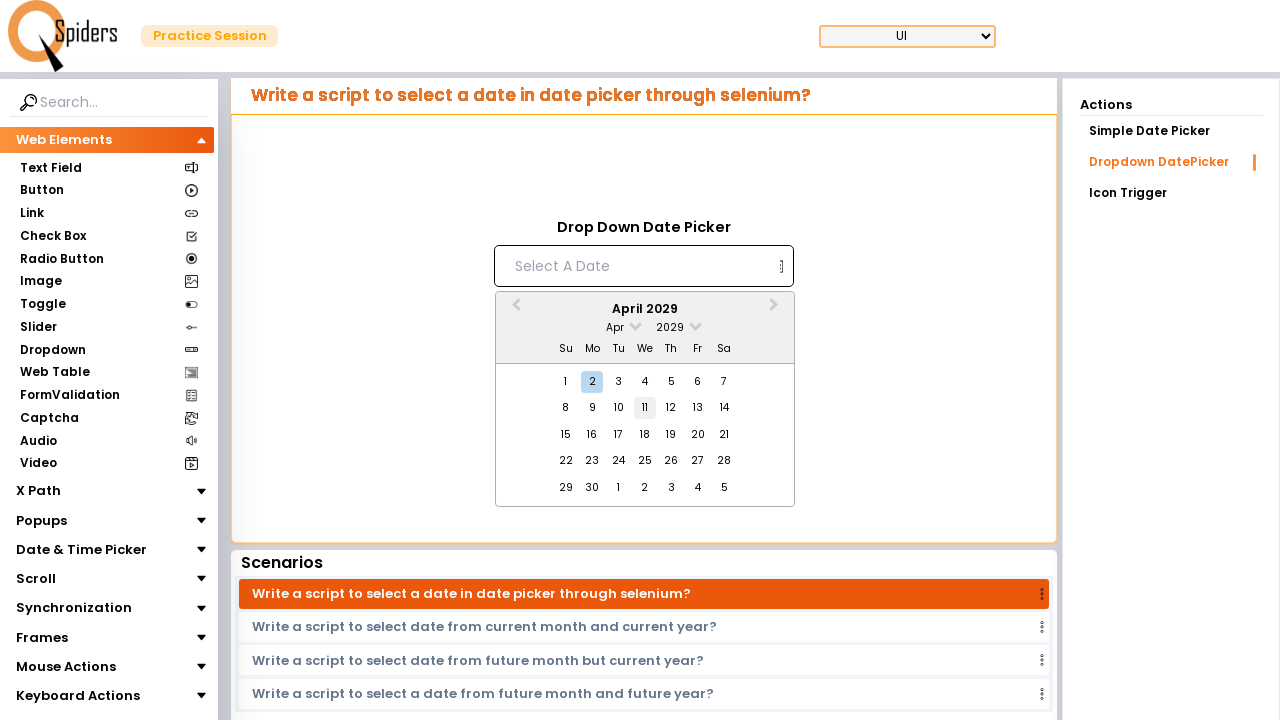

Selected day 20 from calendar at (698, 435) on div.react-datepicker__day:text('20')
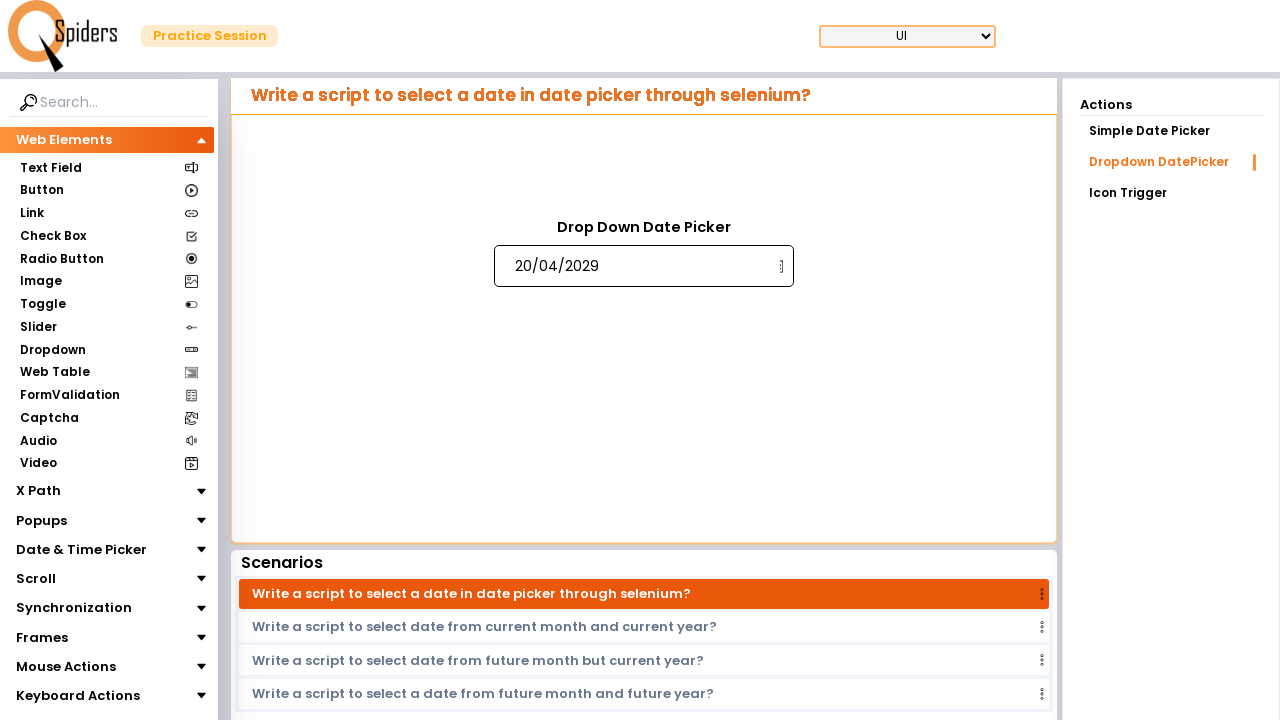

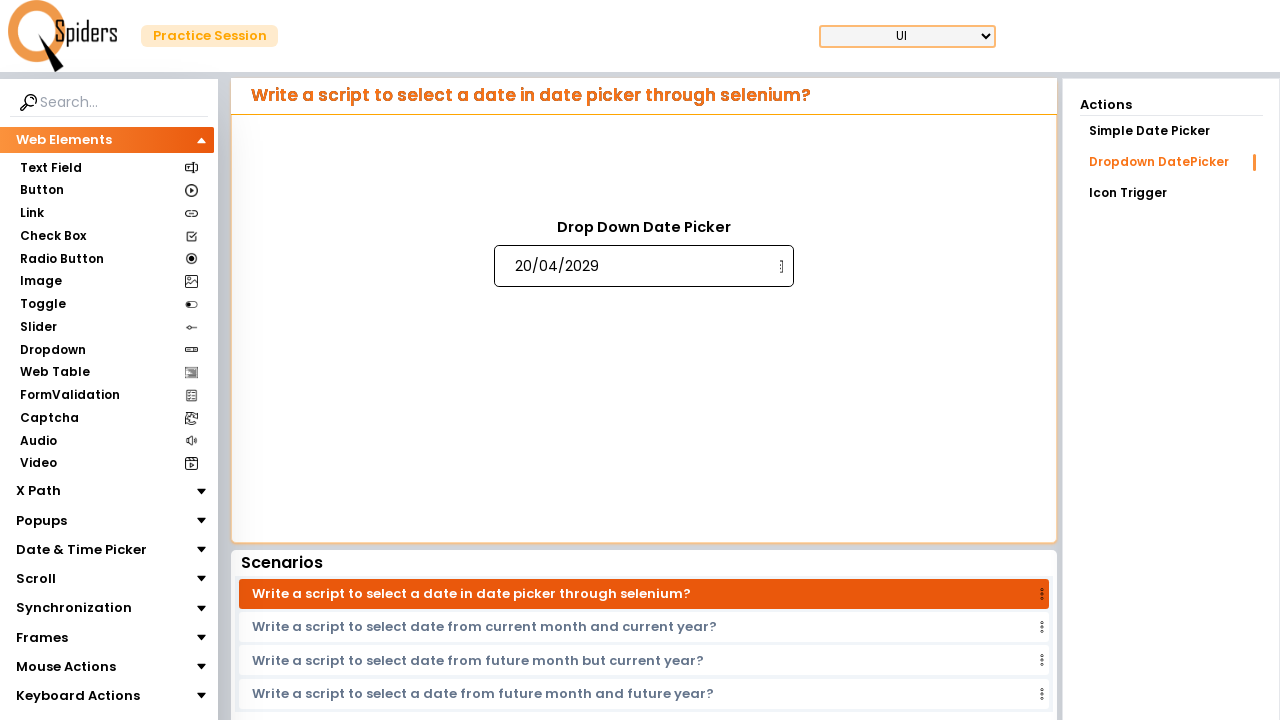